Tests radio button interaction by finding all radio buttons in a group and clicking the one with value "Cheese"

Starting URL: http://www.echoecho.com/htmlforms10.htm

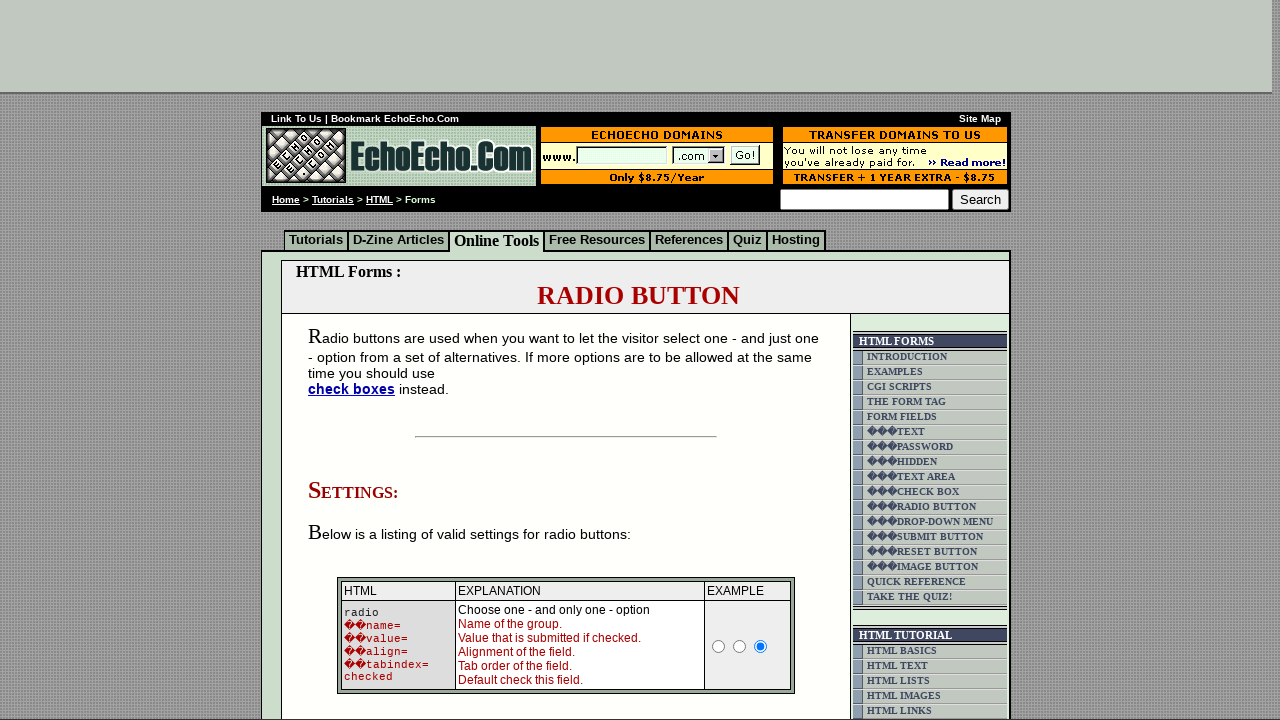

Waited for radio buttons with name 'group1' to be present
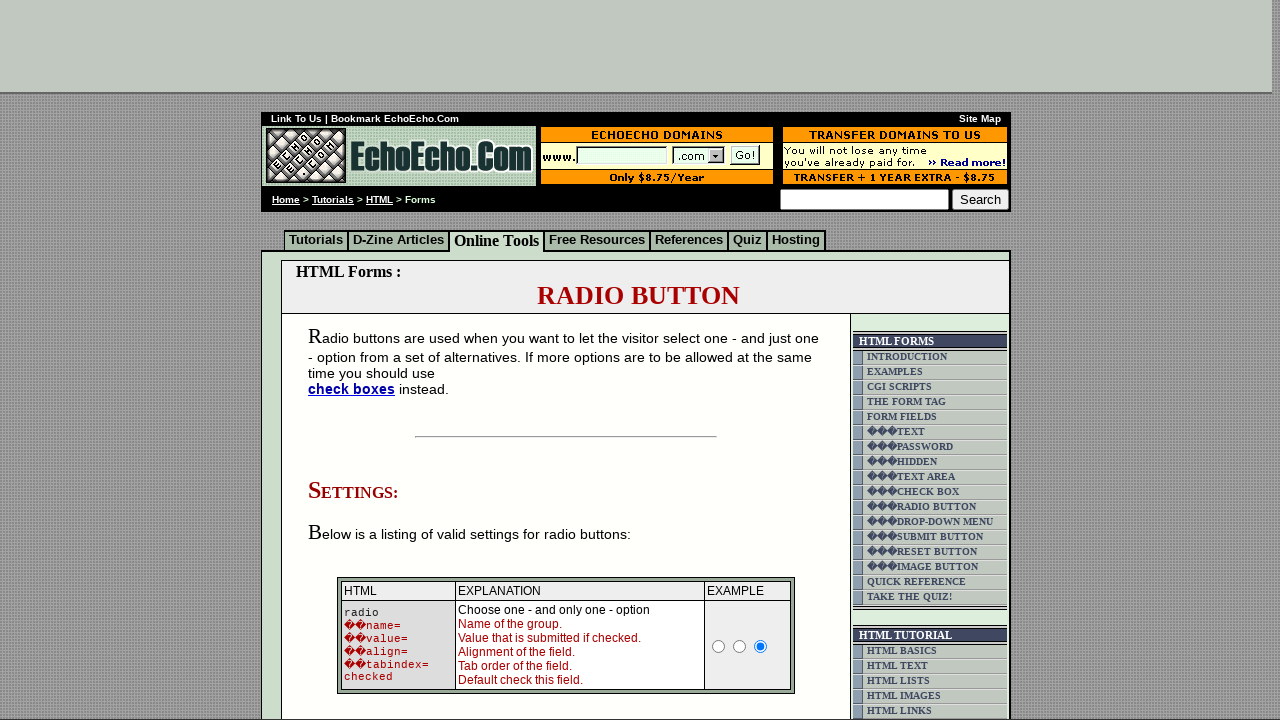

Located all radio buttons in the group
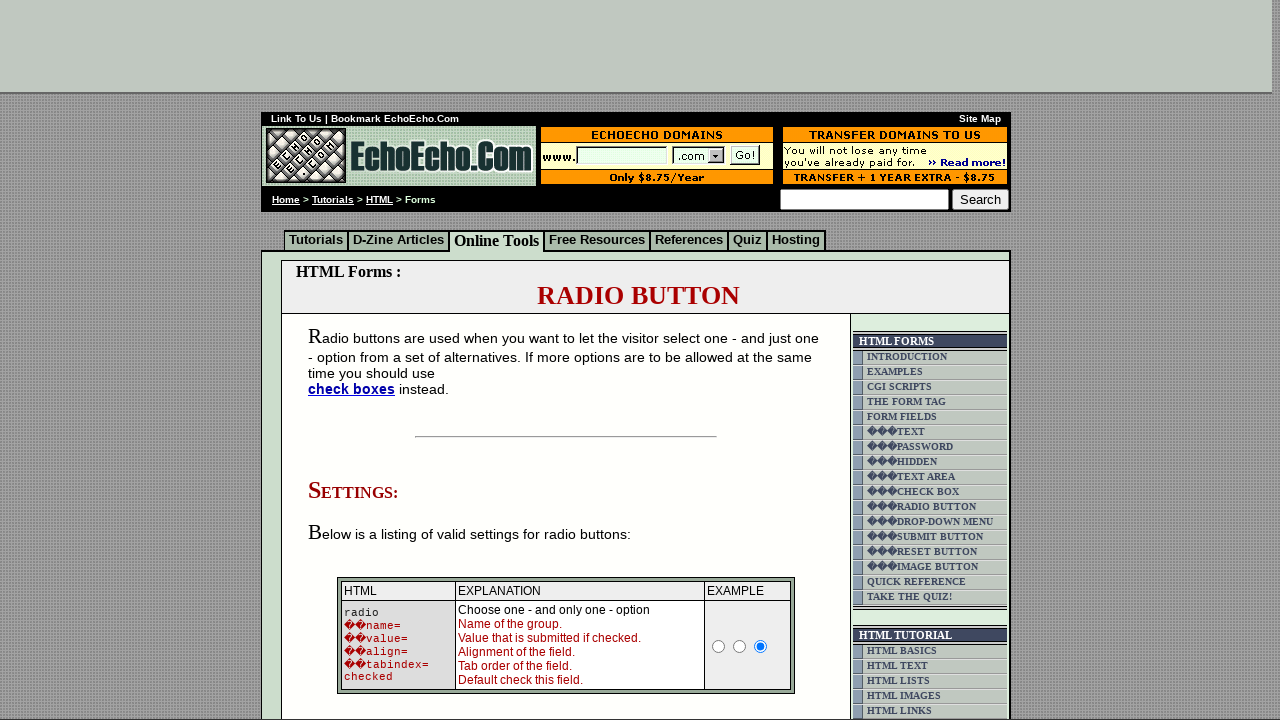

Found 3 radio buttons in the group
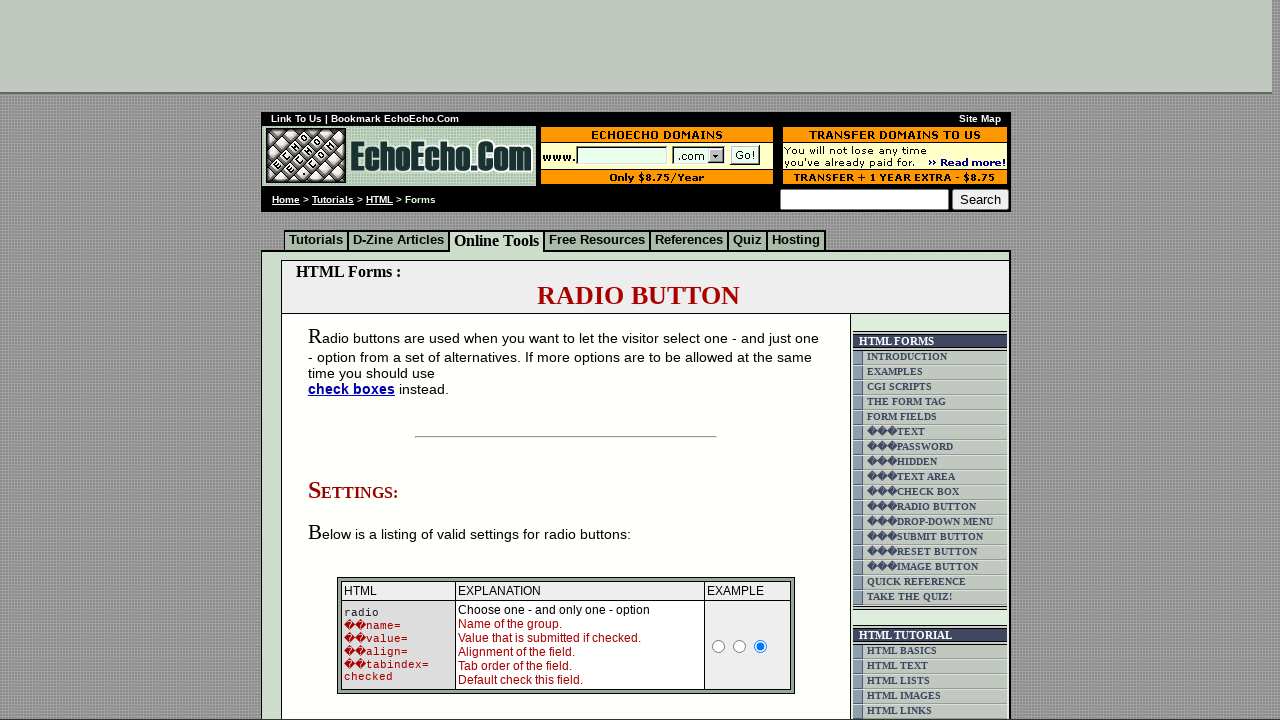

Retrieved value attribute from radio button 1
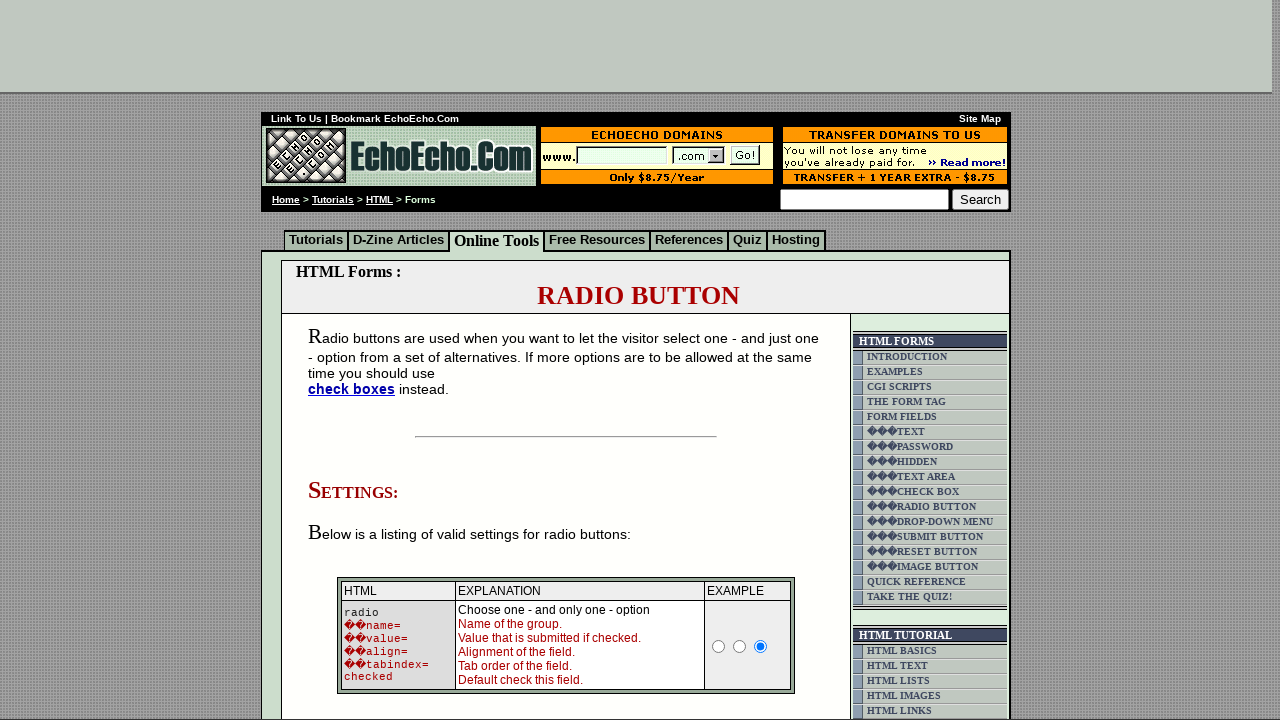

Retrieved value attribute from radio button 2
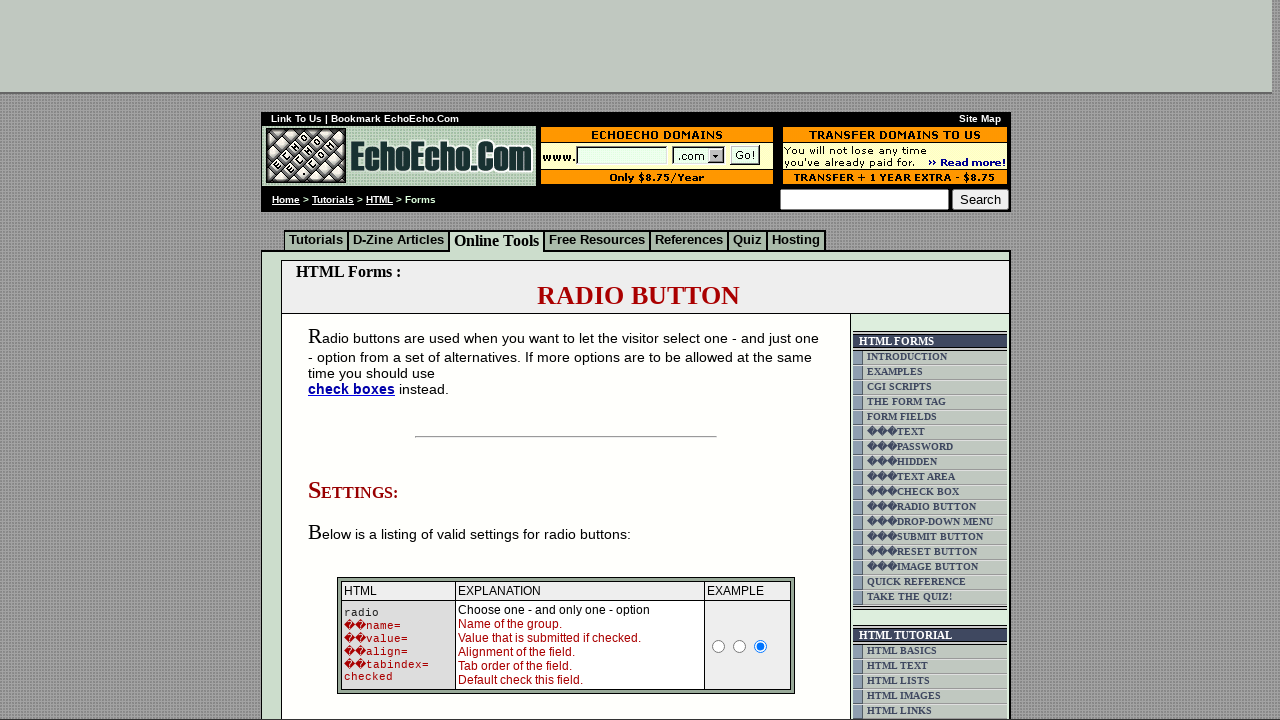

Retrieved value attribute from radio button 3
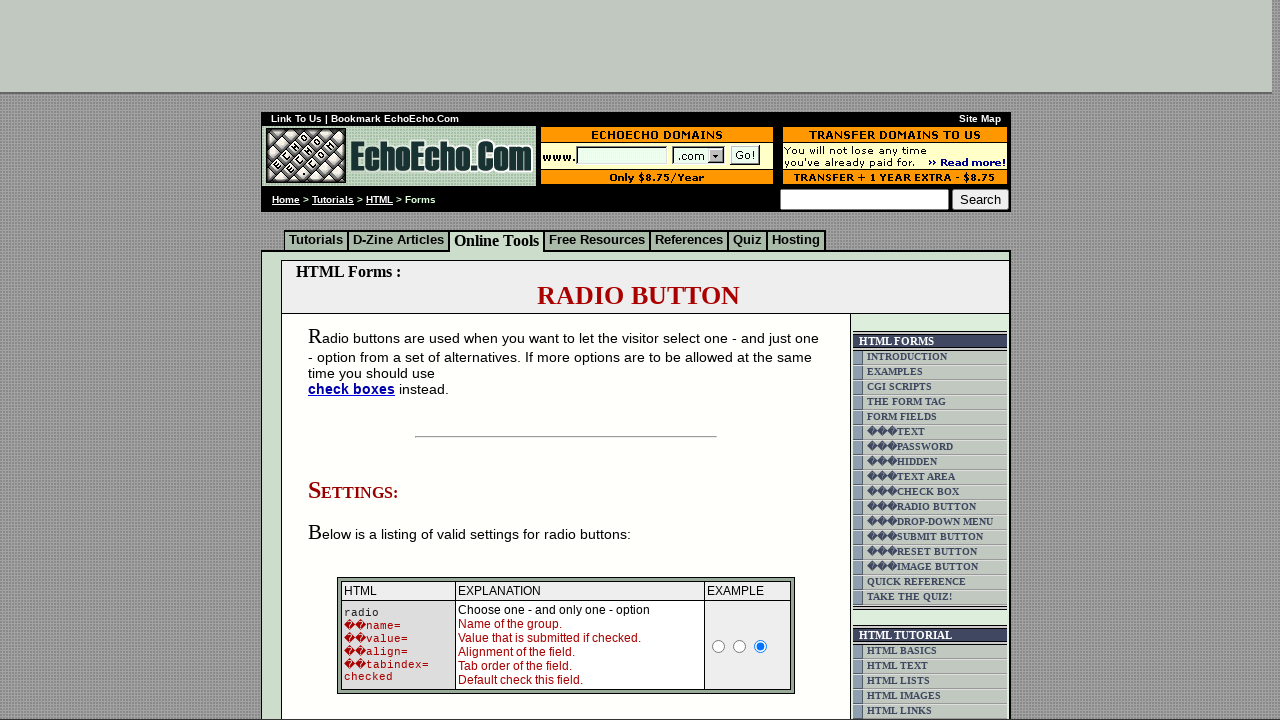

Clicked the radio button with value 'Cheese' at (356, 360) on input[name='group1'] >> nth=2
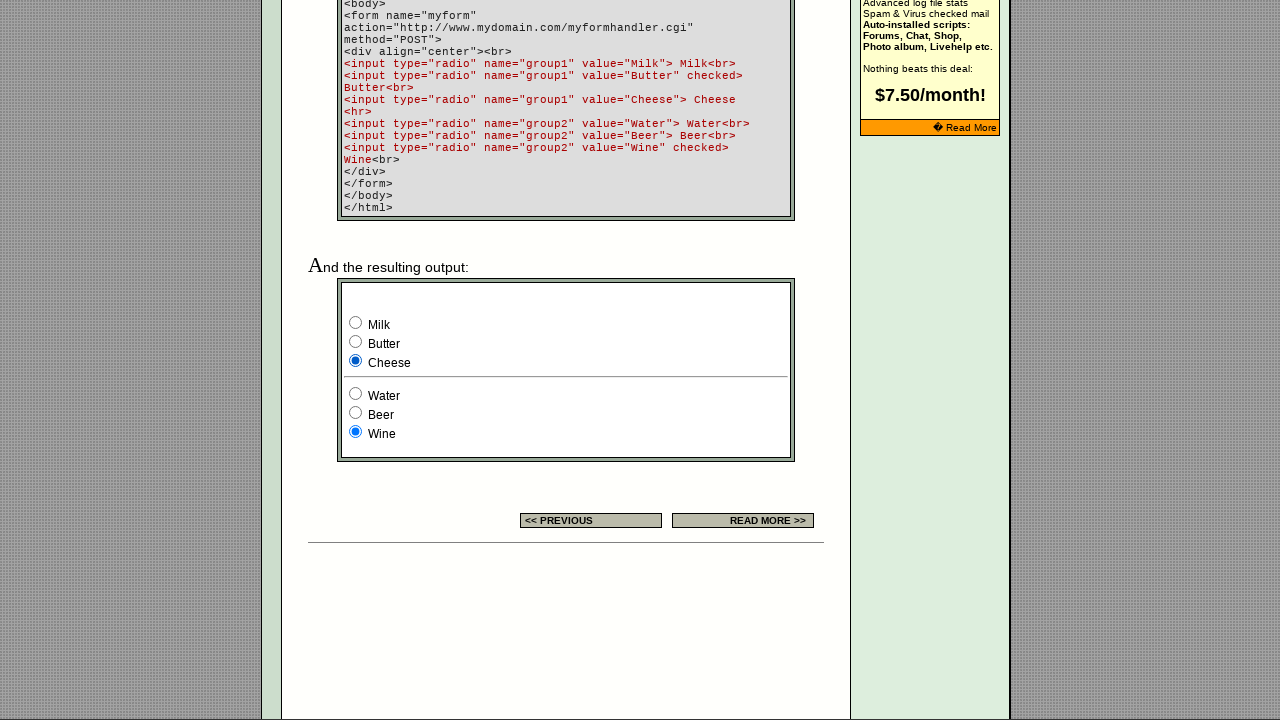

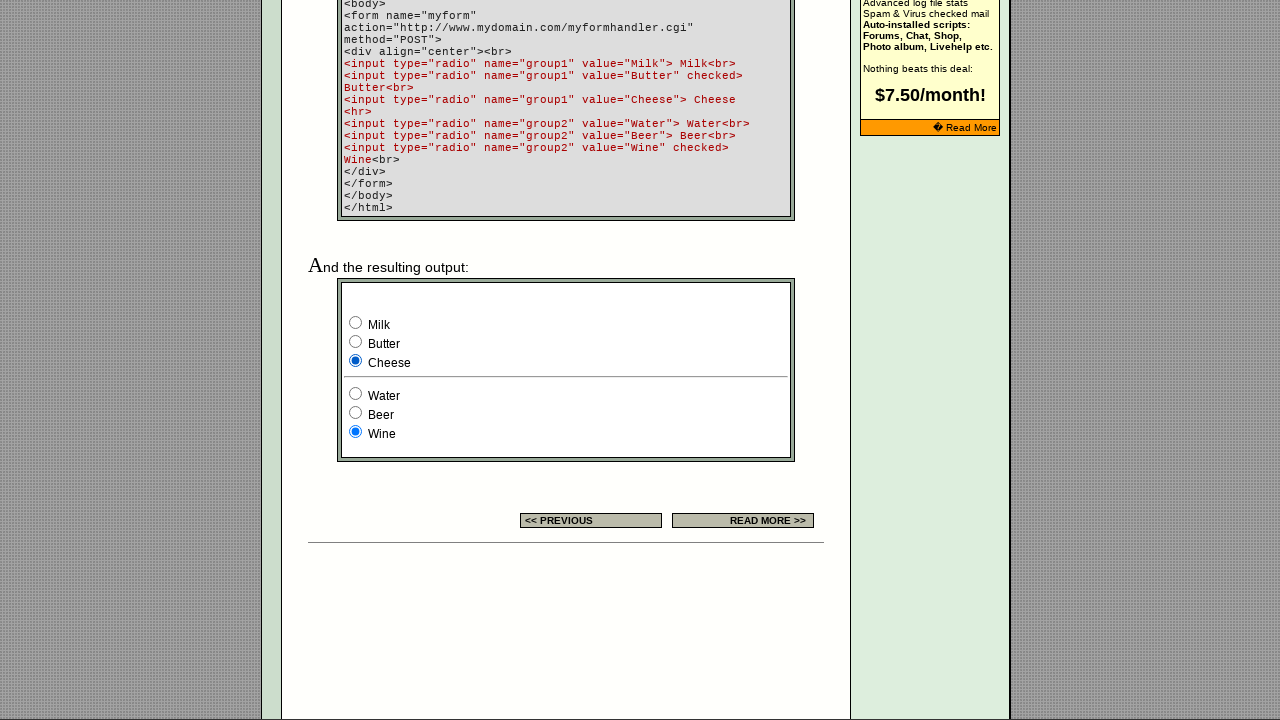